Tests a todo application by clicking checkbox items to mark them complete, adding new todo items via text input and button clicks, and toggling checkbox states.

Starting URL: https://lambdatest.github.io/sample-todo-app/

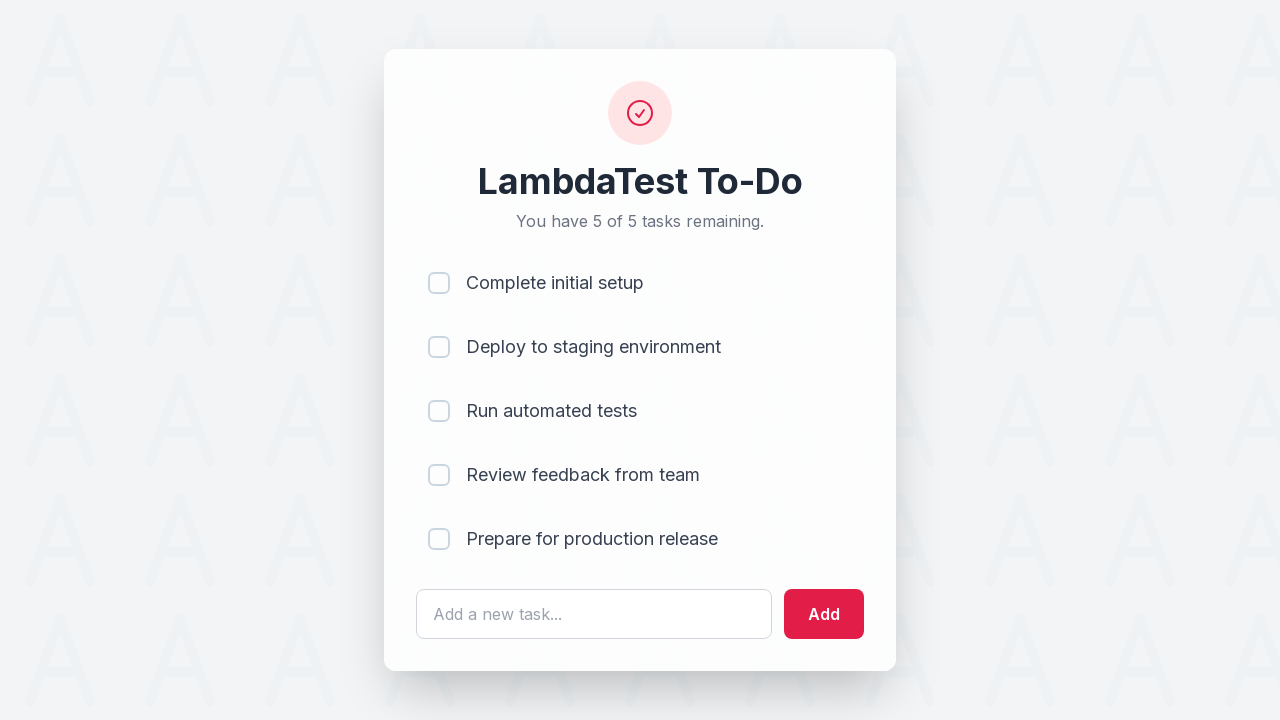

Clicked first checkbox item to mark as complete at (439, 283) on input[name='li1']
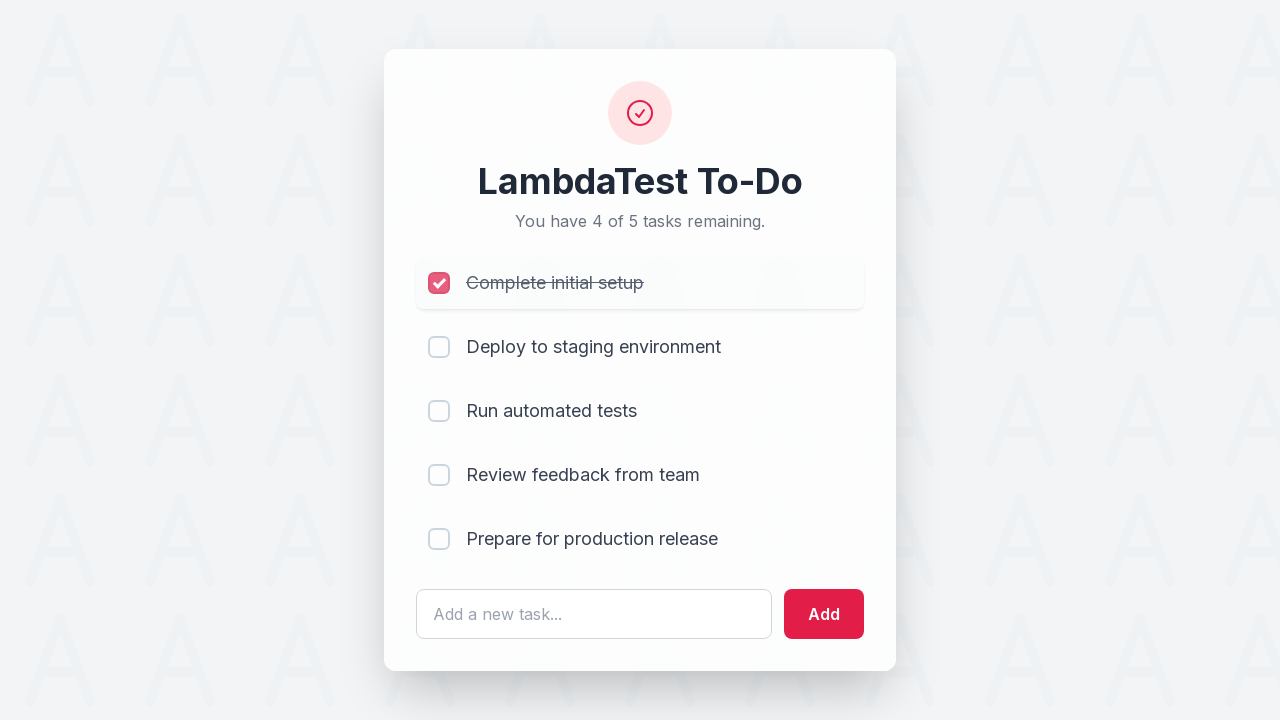

Clicked second checkbox item to mark as complete at (439, 347) on input[name='li2']
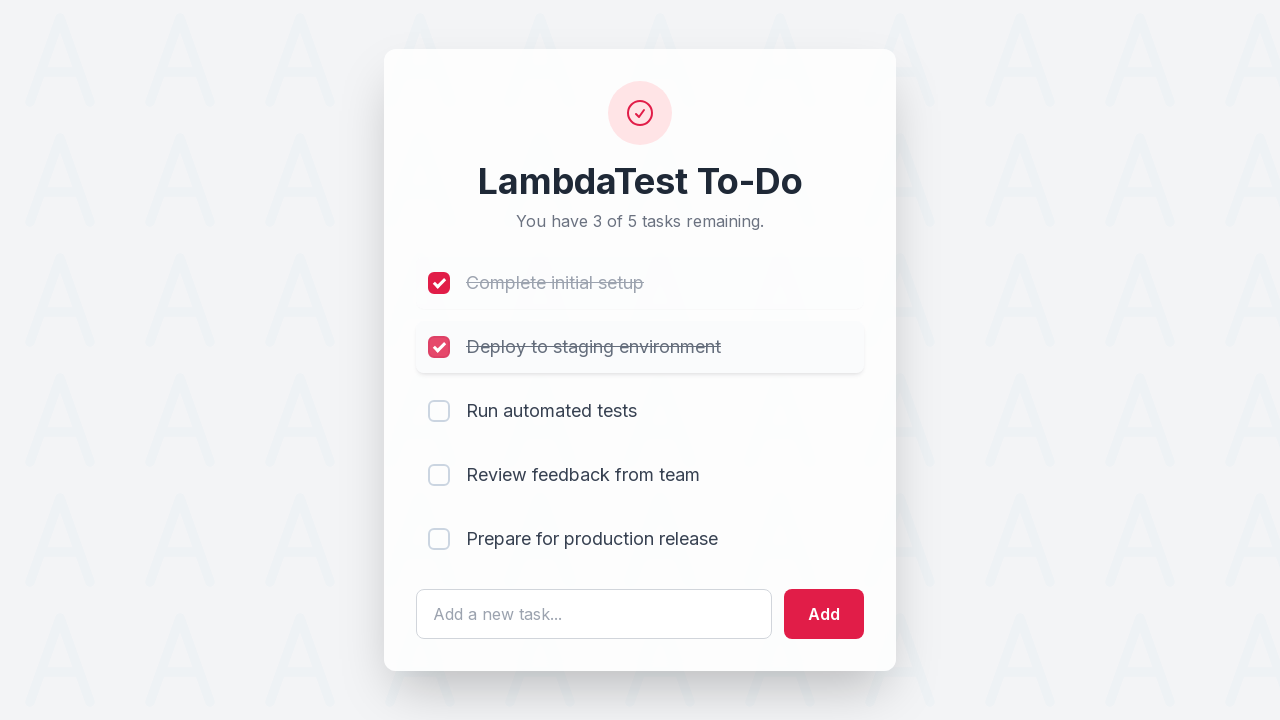

Clicked third checkbox item to mark as complete at (439, 411) on input[name='li3']
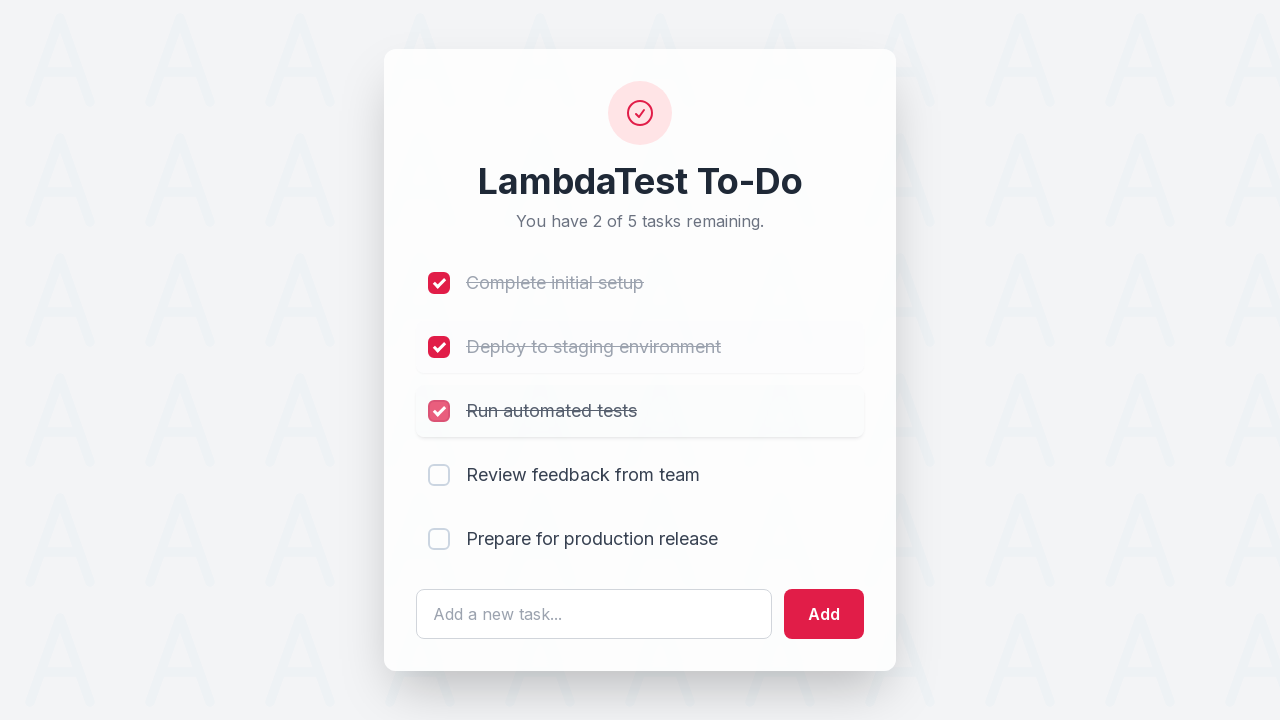

Clicked fourth checkbox item to mark as complete at (439, 475) on input[name='li4']
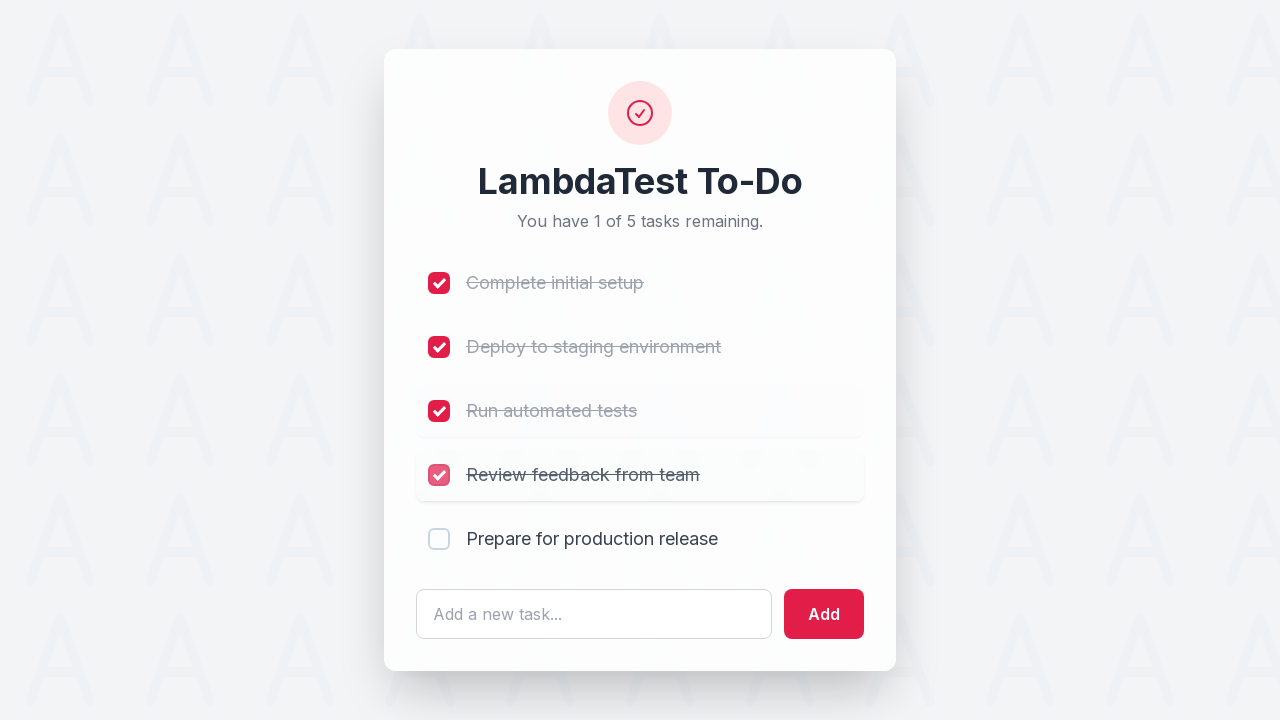

Filled input field with 'List Item 6' on #sampletodotext
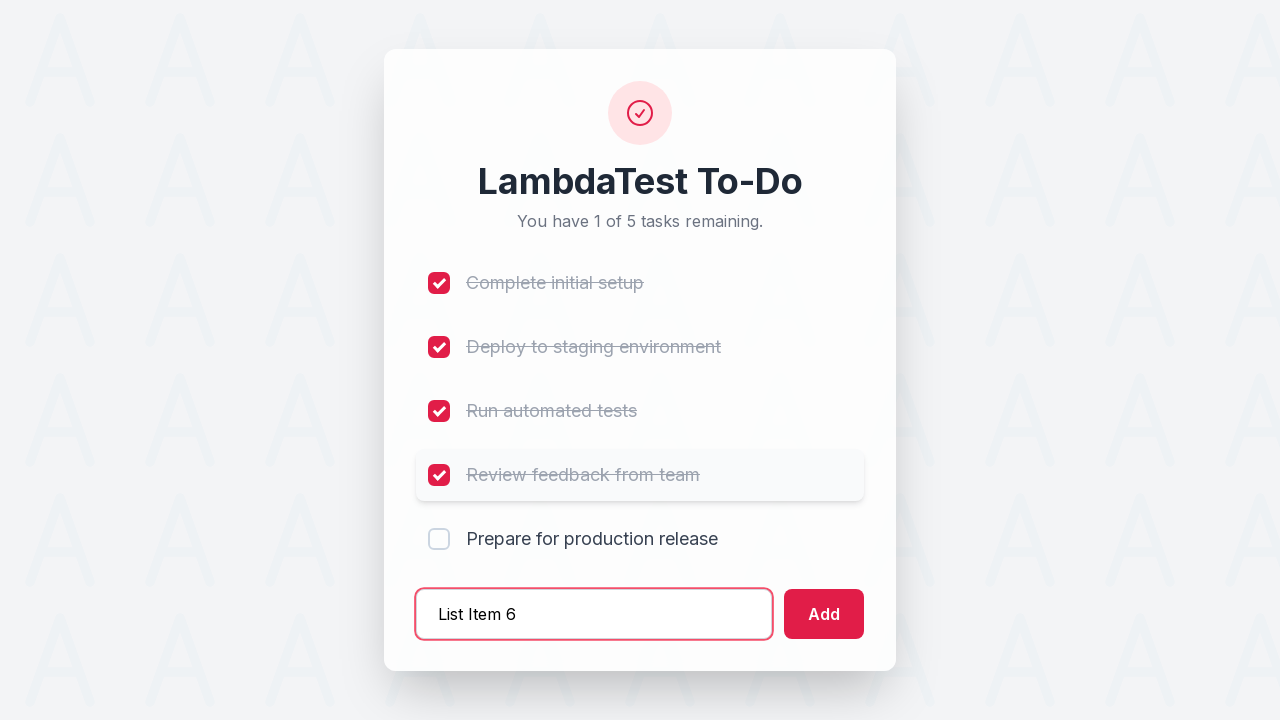

Clicked add button to create List Item 6 at (824, 614) on #addbutton
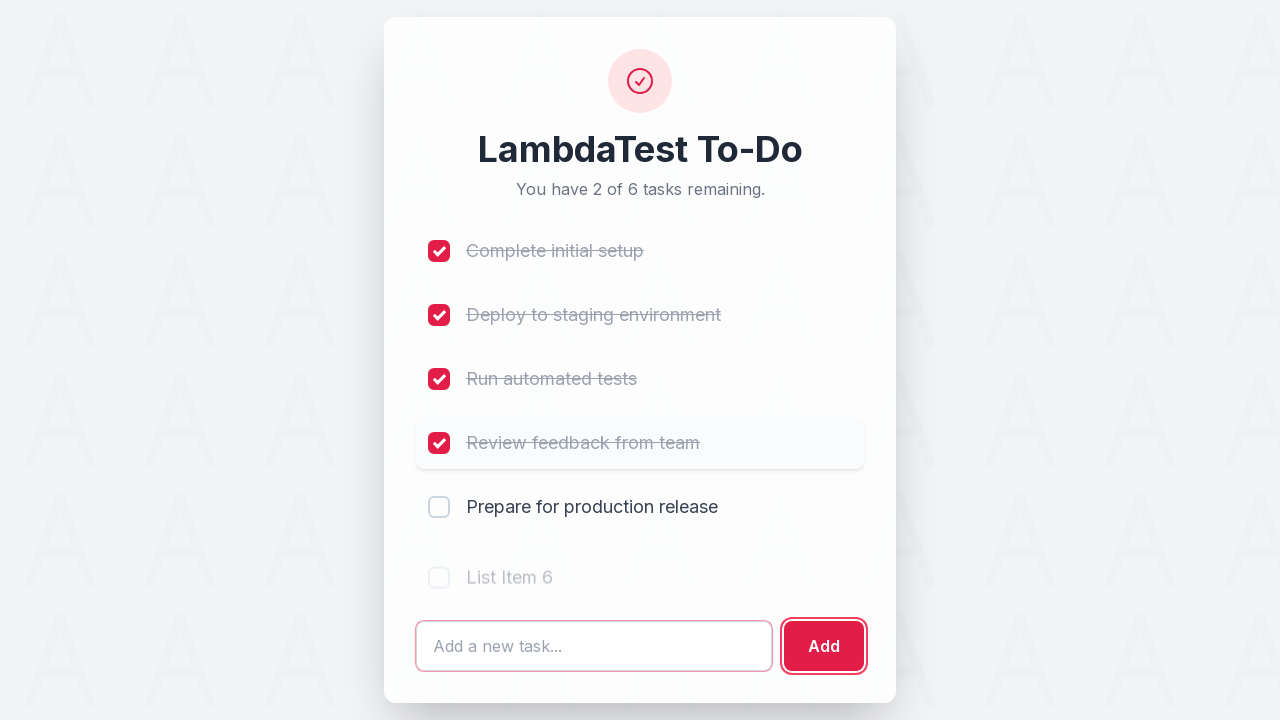

Filled input field with 'List Item 7' on #sampletodotext
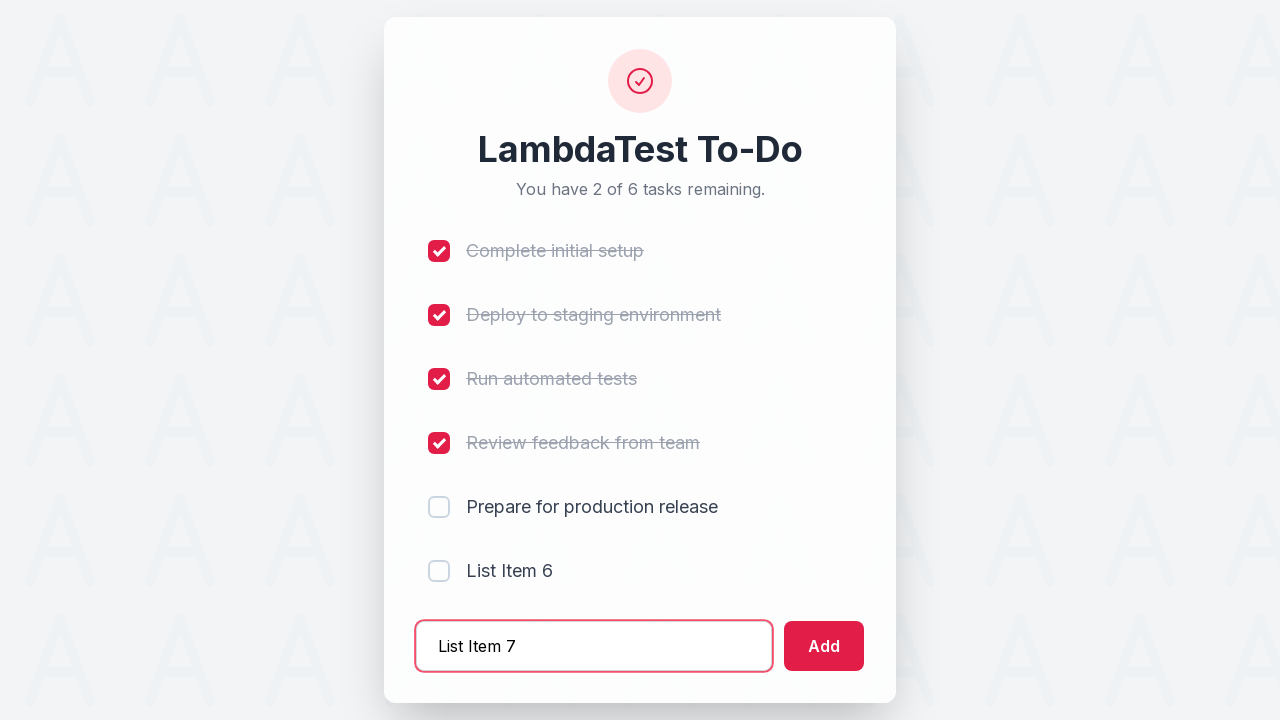

Clicked add button to create List Item 7 at (824, 646) on #addbutton
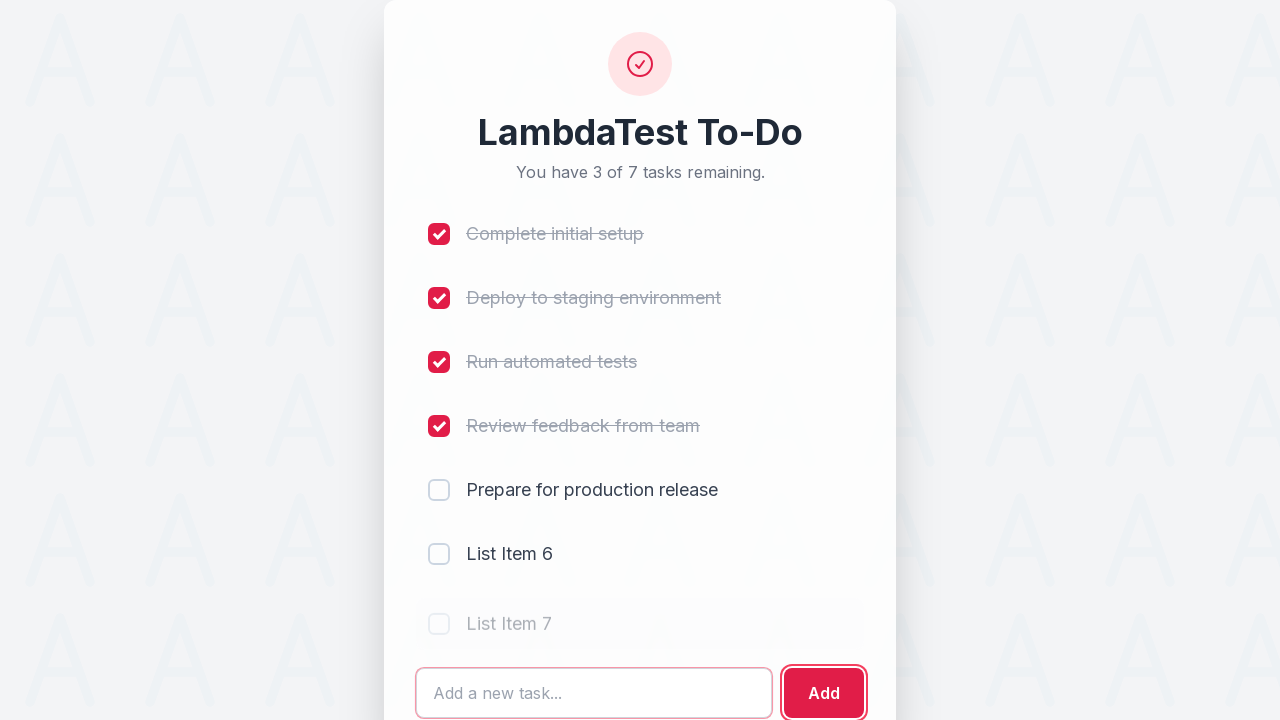

Filled input field with 'List Item 8' on #sampletodotext
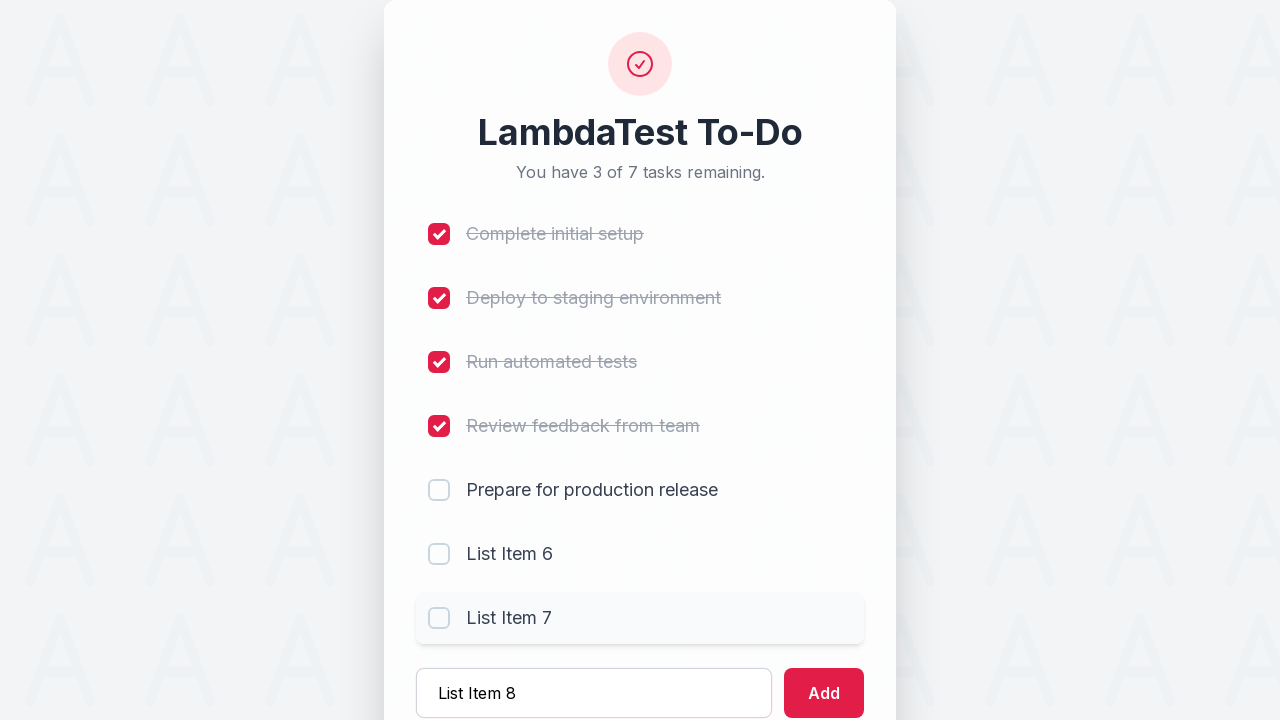

Clicked add button to create List Item 8 at (824, 693) on #addbutton
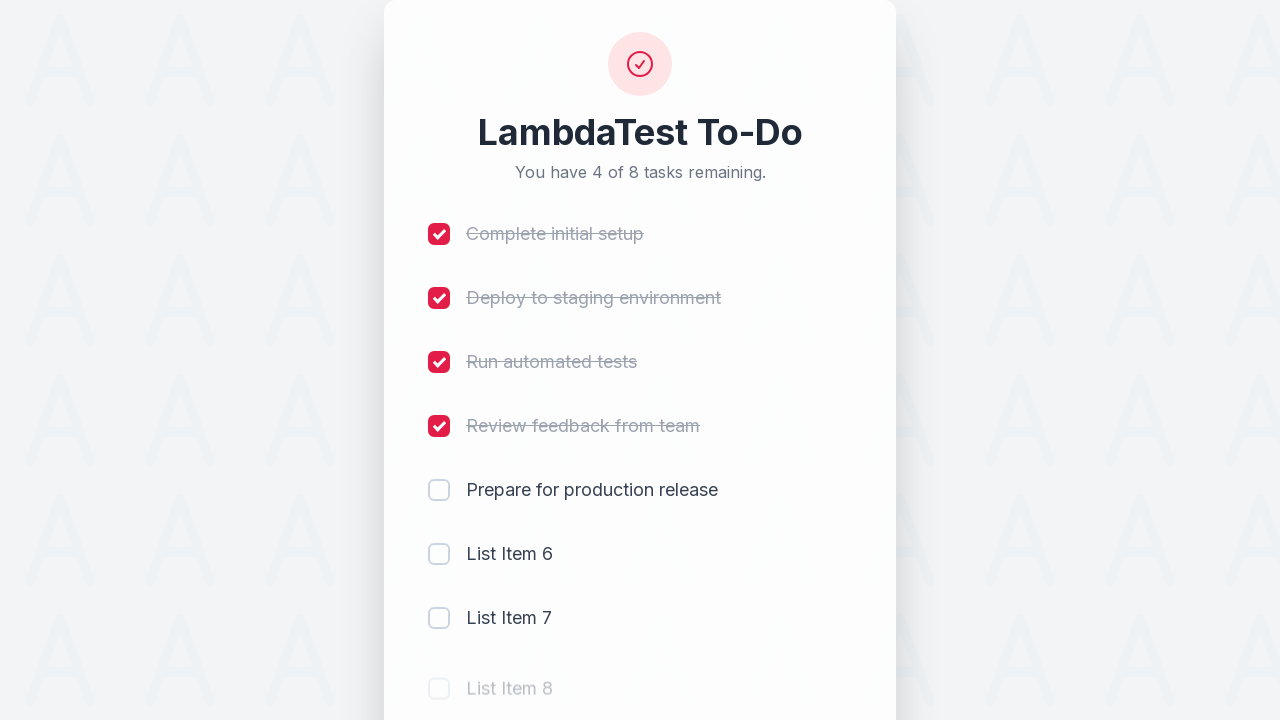

Toggled first checkbox item to mark as incomplete at (439, 234) on input[name='li1']
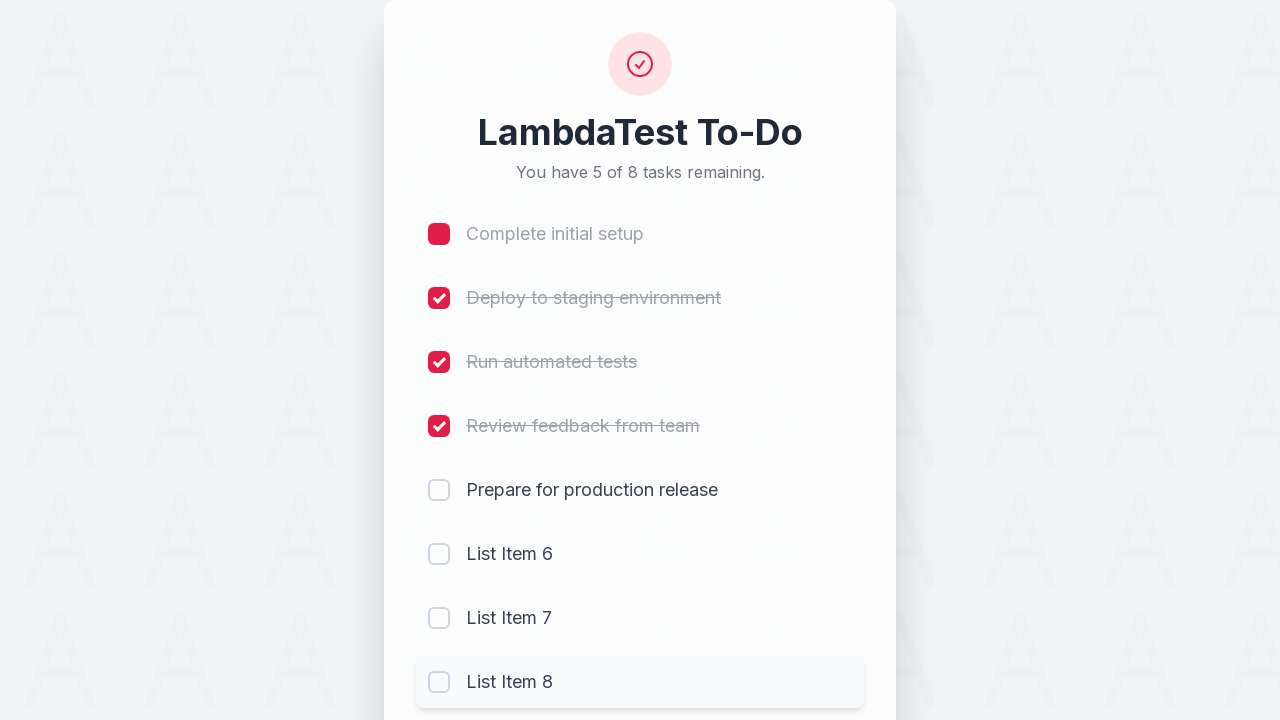

Toggled third checkbox item to mark as incomplete at (439, 362) on input[name='li3']
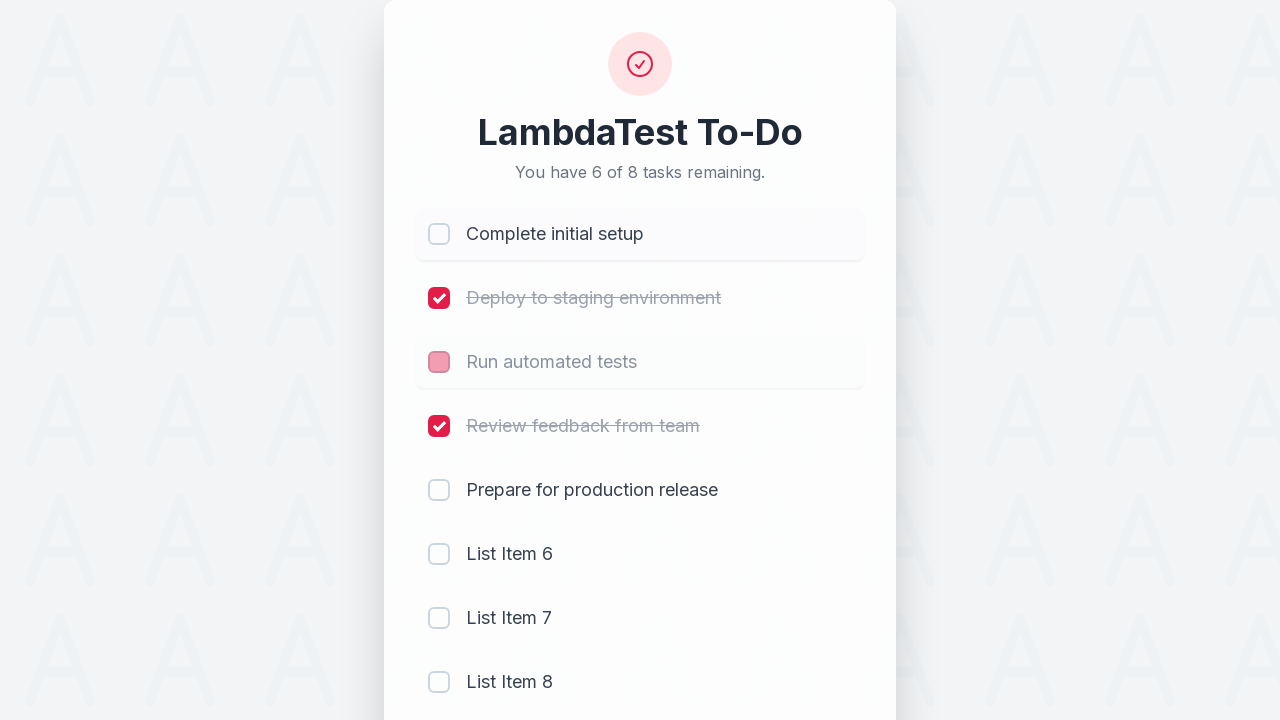

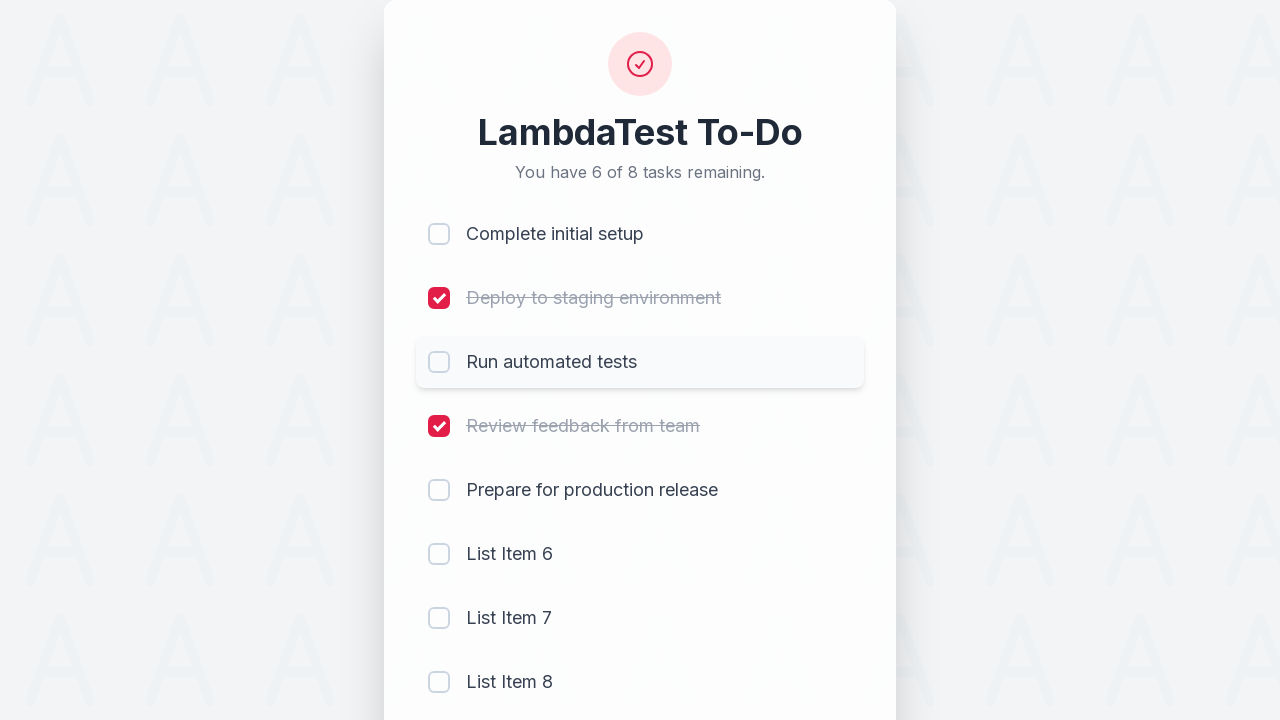